Navigates to a practice automation page and interacts with web tables by extracting header information and calculating totals from table data

Starting URL: https://rahulshettyacademy.com/AutomationPractice/

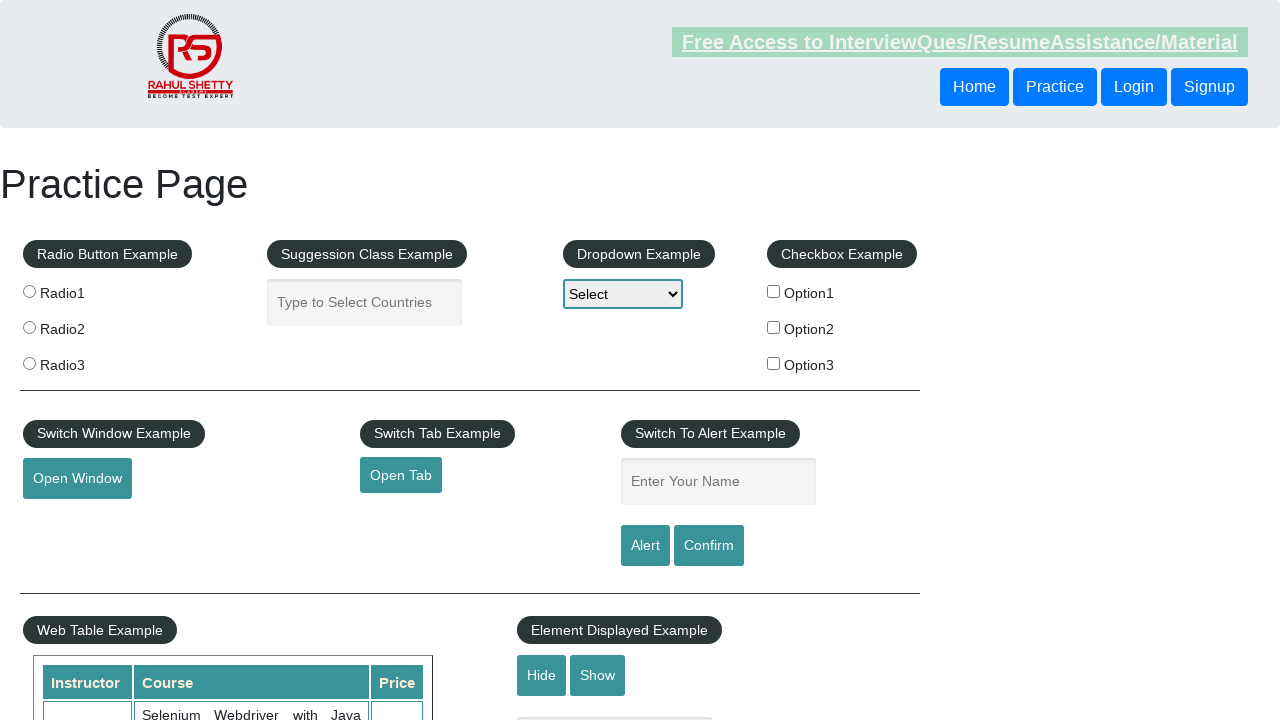

Waited for product table to load
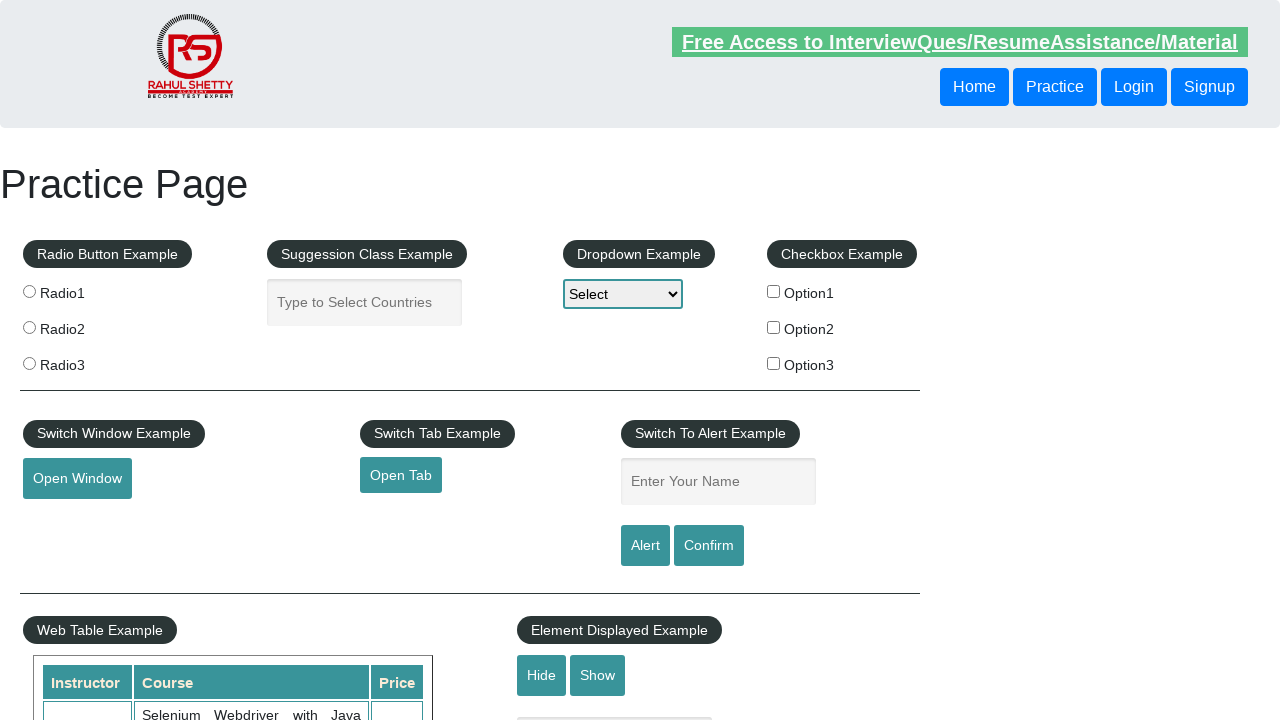

Retrieved all table header elements
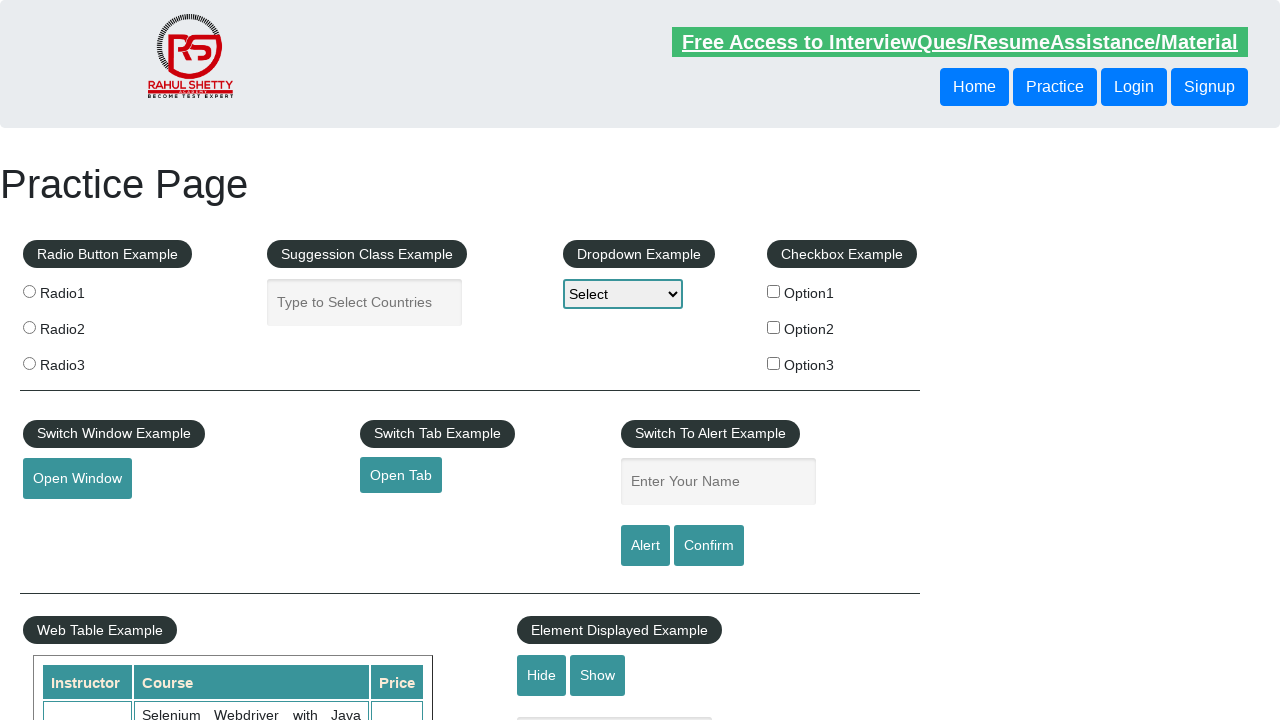

Retrieved all amount cells from 4th column
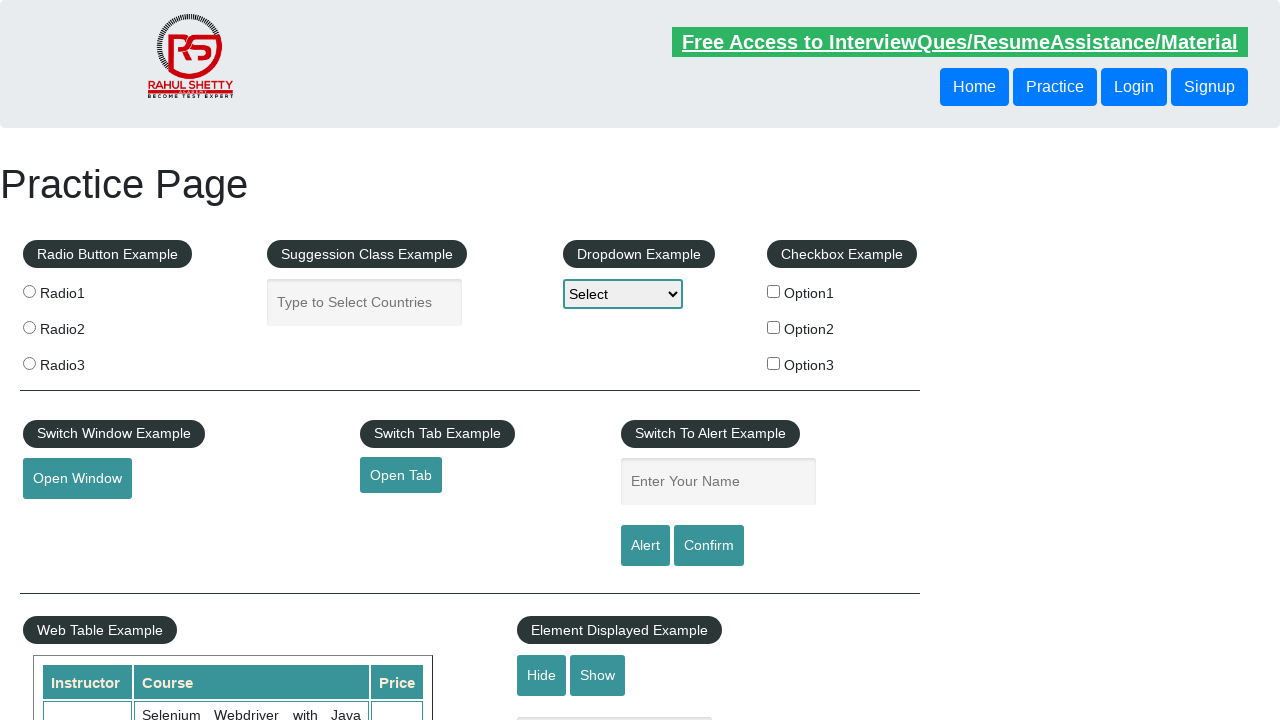

Calculated total from amount cells: 296
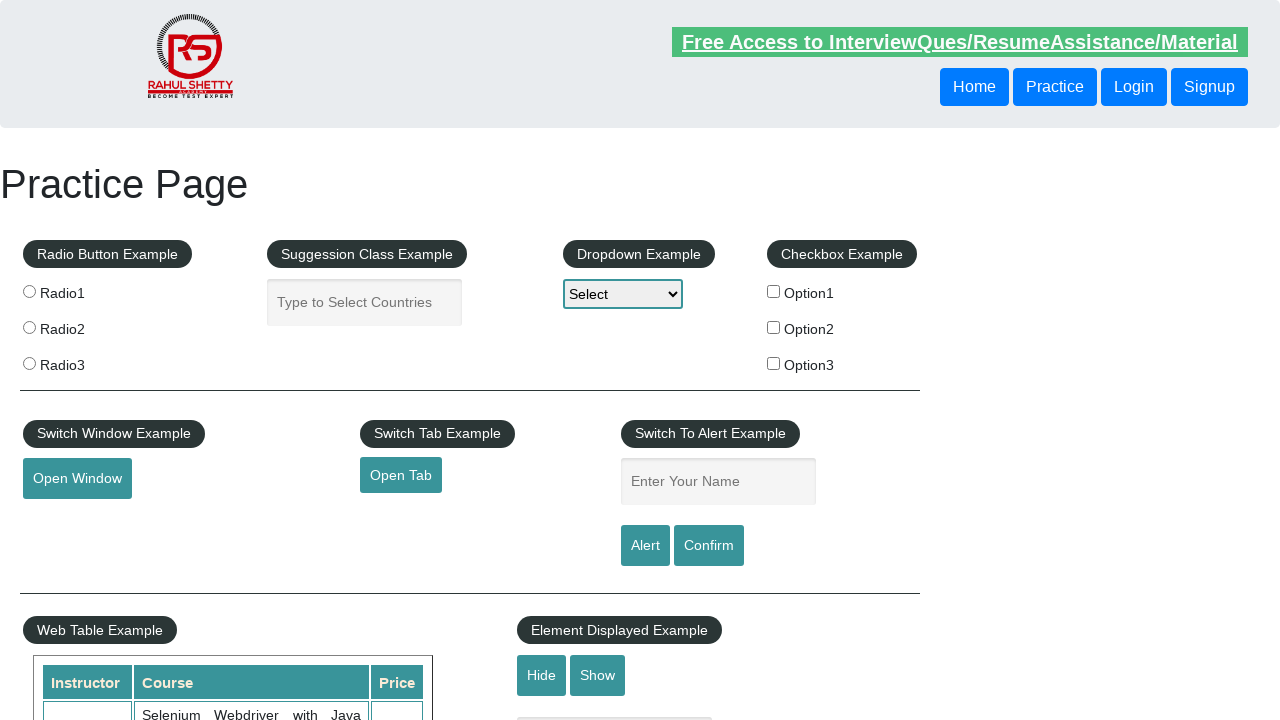

Located expected total text element
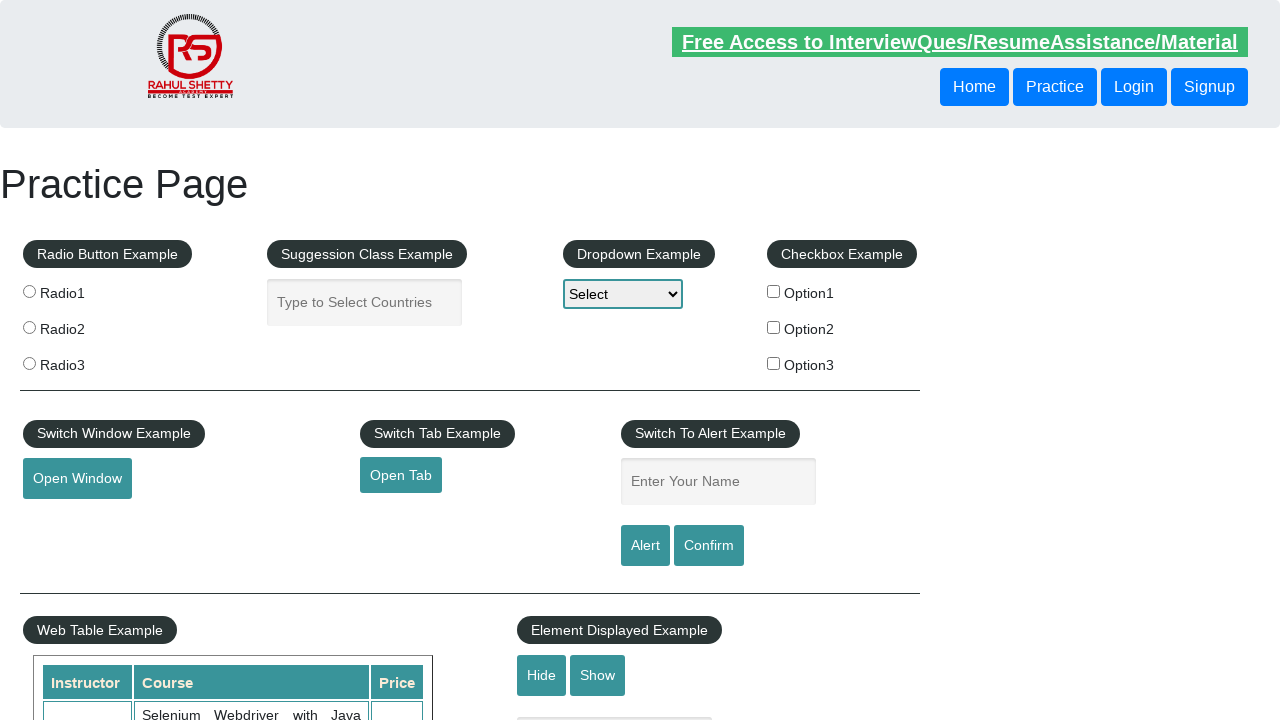

Retrieved expected total text content
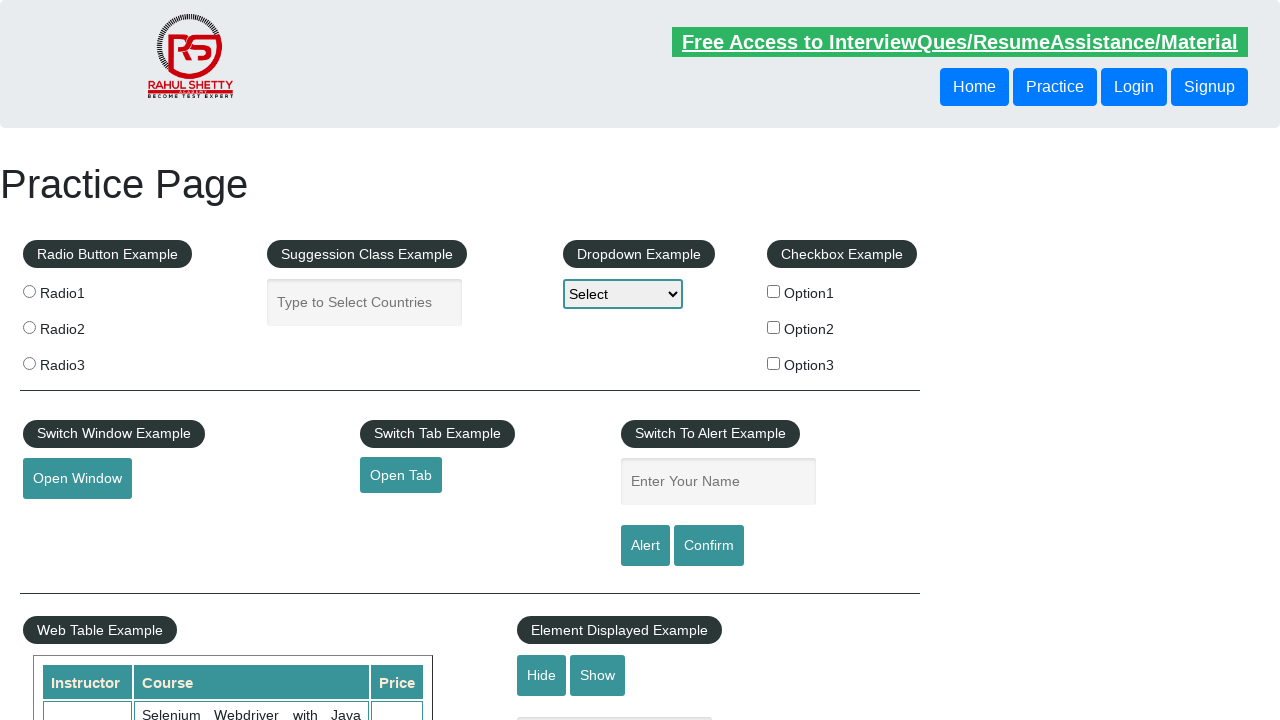

Extracted expected total value:  296 
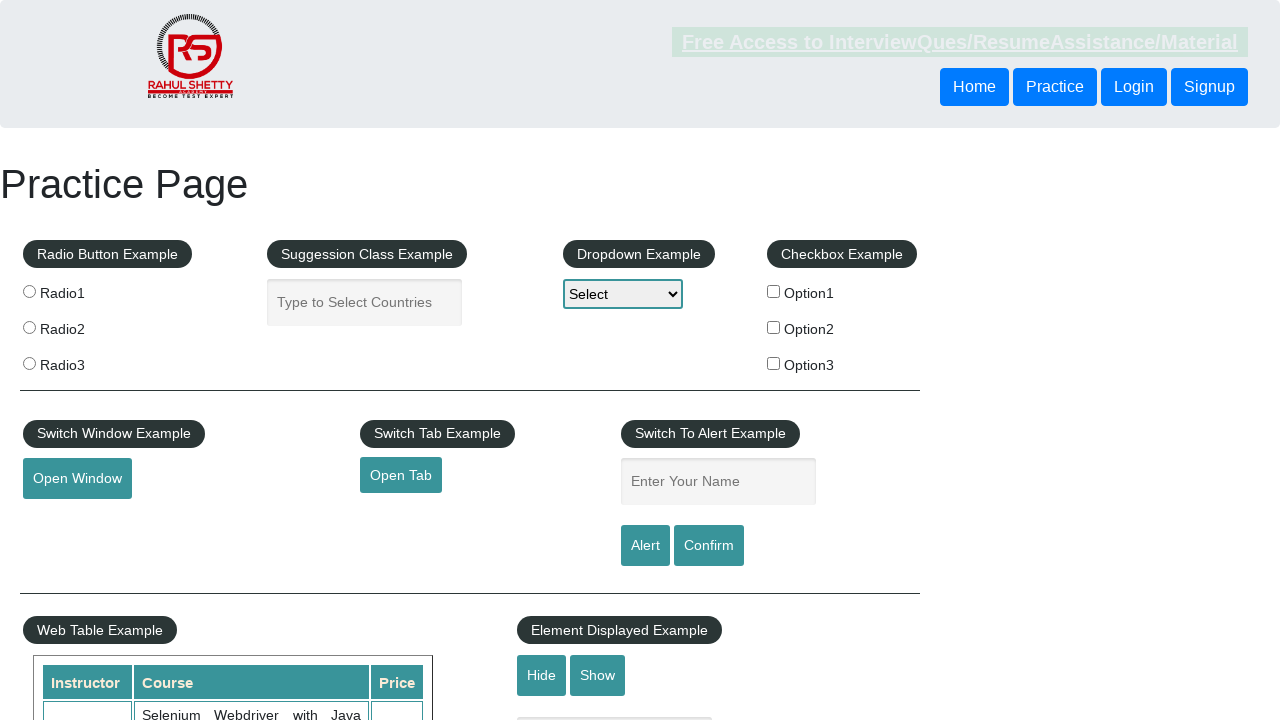

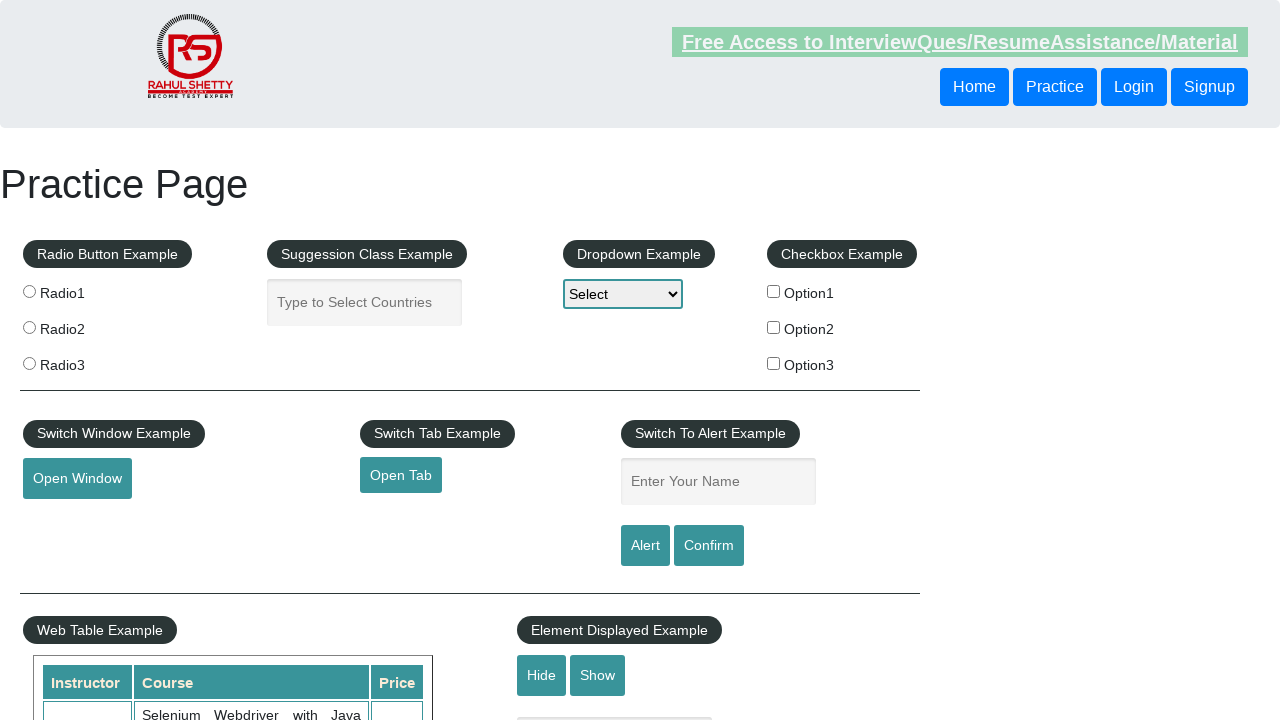